Tests browser navigation by going to another page, then using goBack and goForward methods to navigate through browser history

Starting URL: https://rahulshettyacademy.com/AutomationPractice/

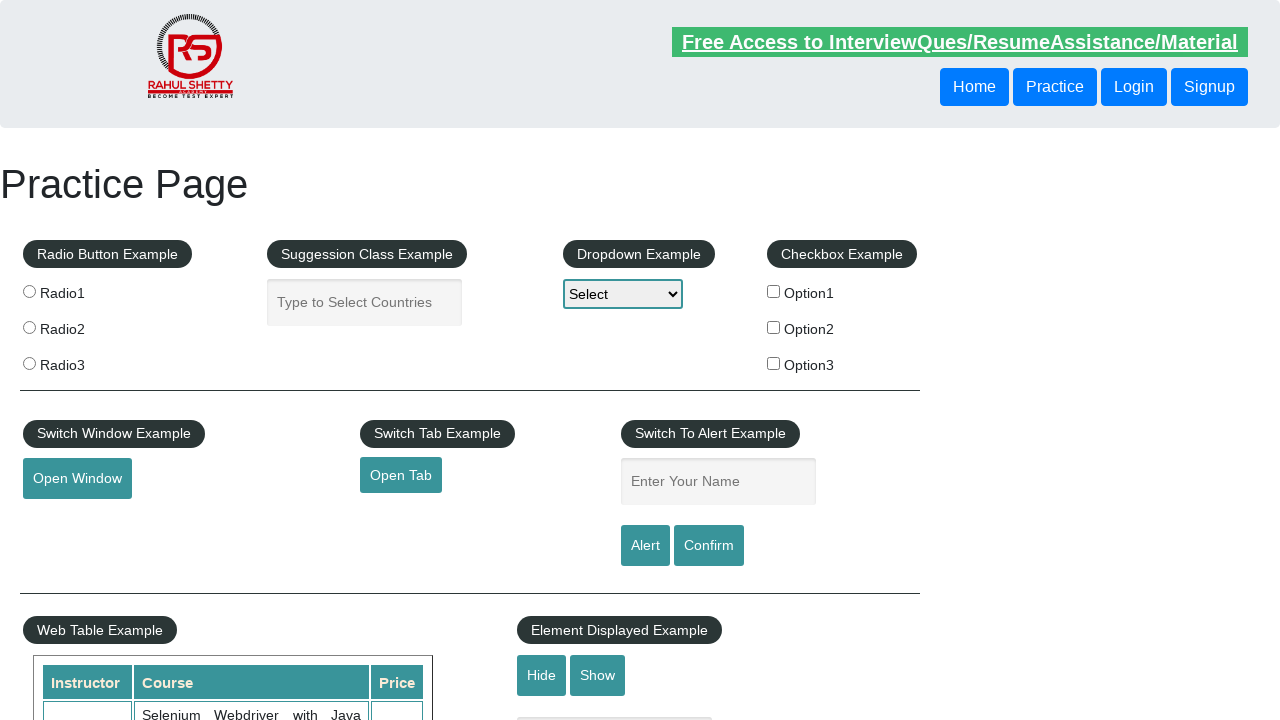

Navigated to AutomationPractice page
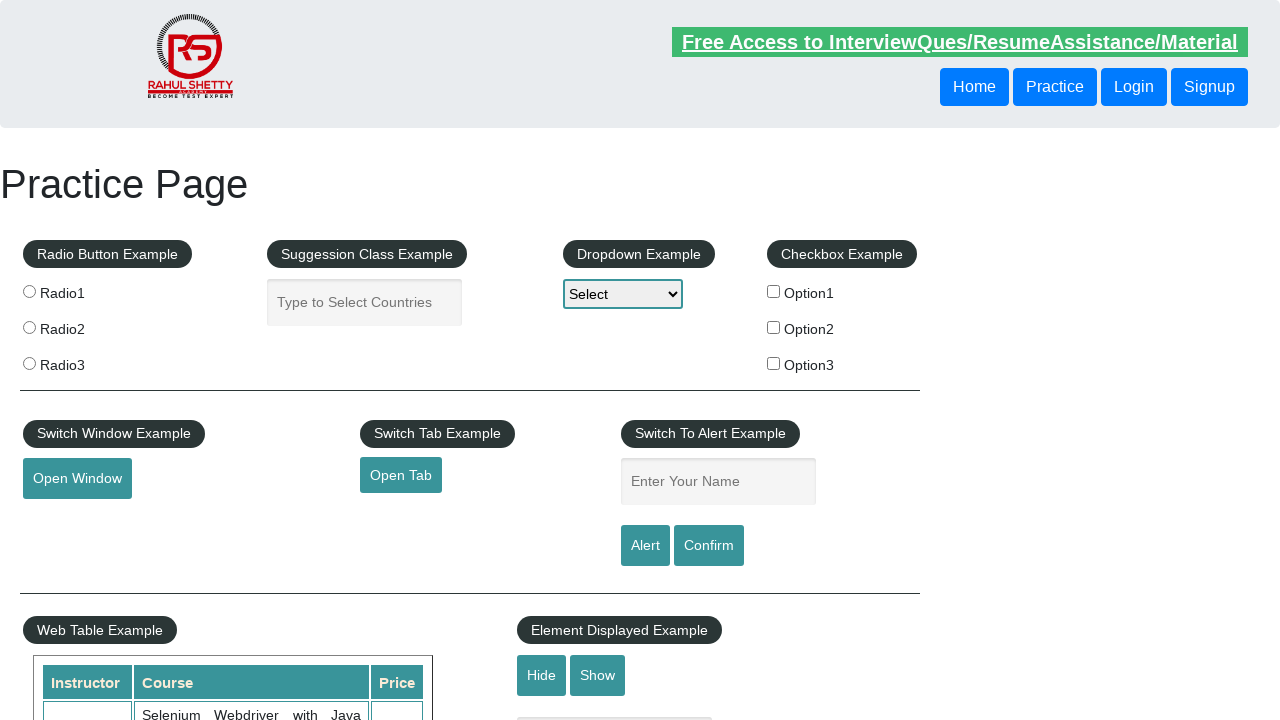

Used goBack method to navigate to previous page
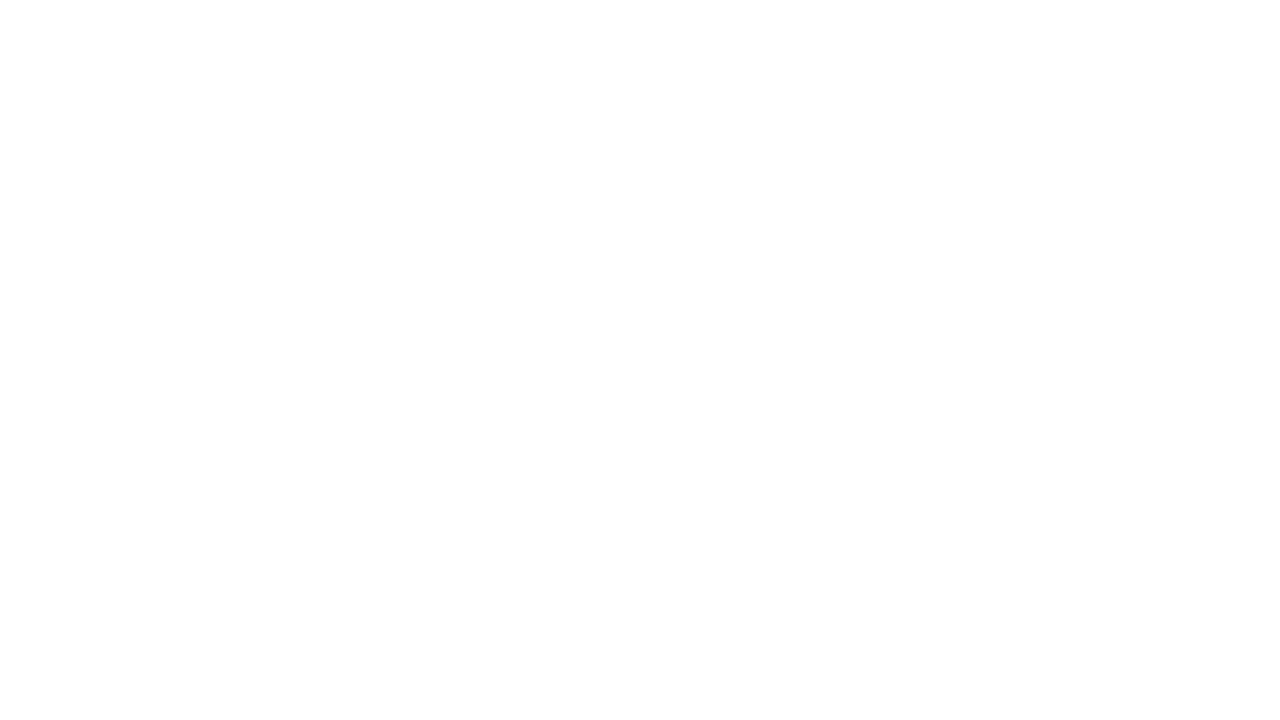

Used goForward method to navigate back to AutomationPractice page
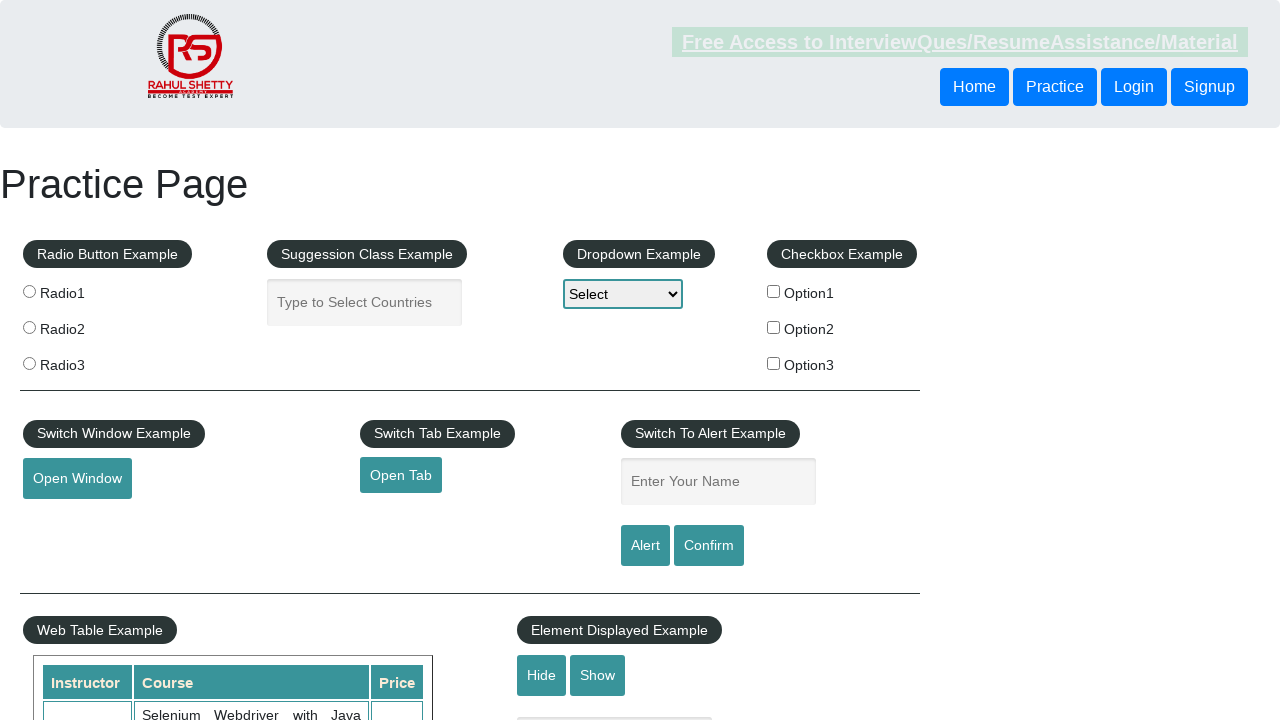

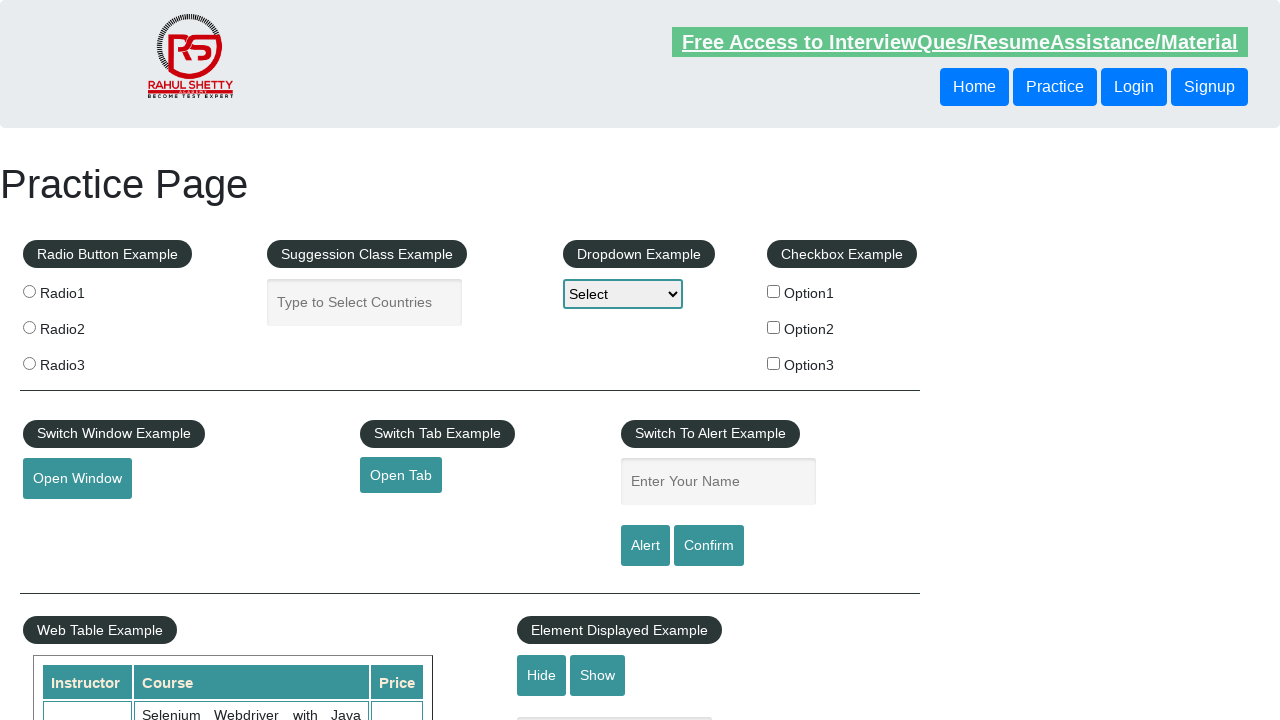